Tests page scrolling functionality including scrolling to bottom, top, and to a specific dropdown element, then highlights the element with a border

Starting URL: https://semantic-ui.com/modules/dropdown.html

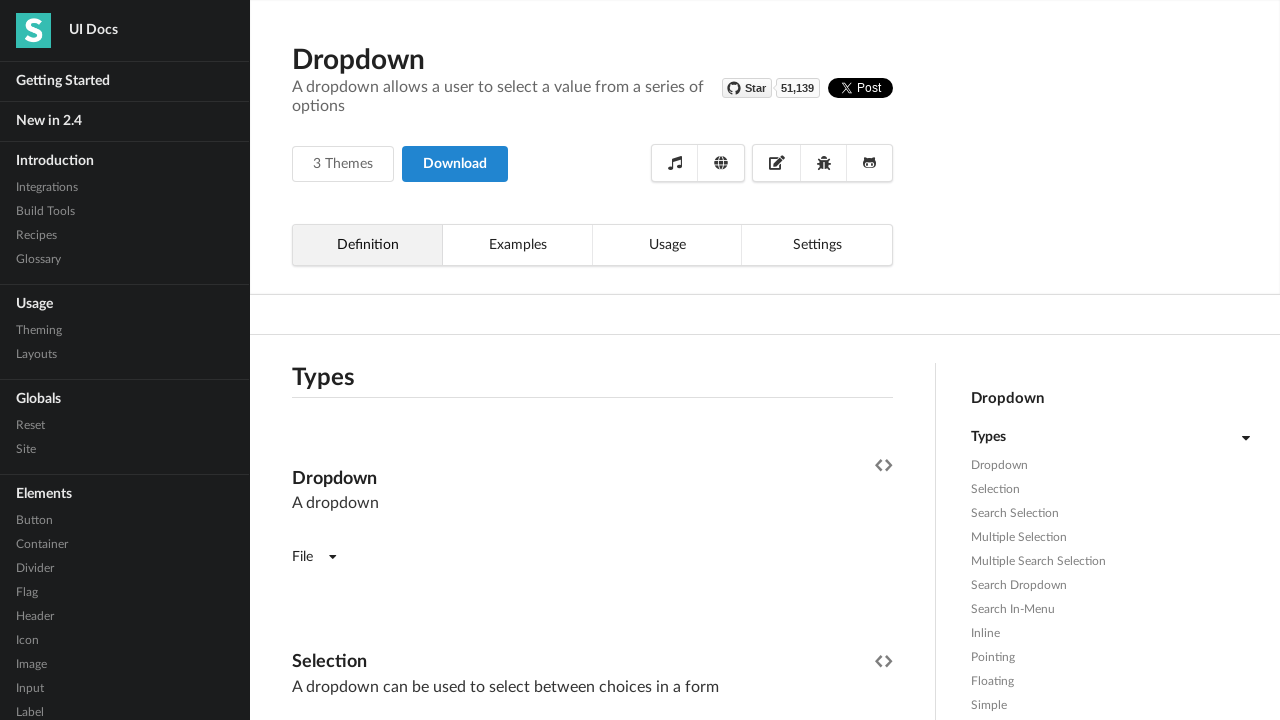

Waited 5 seconds for page to load
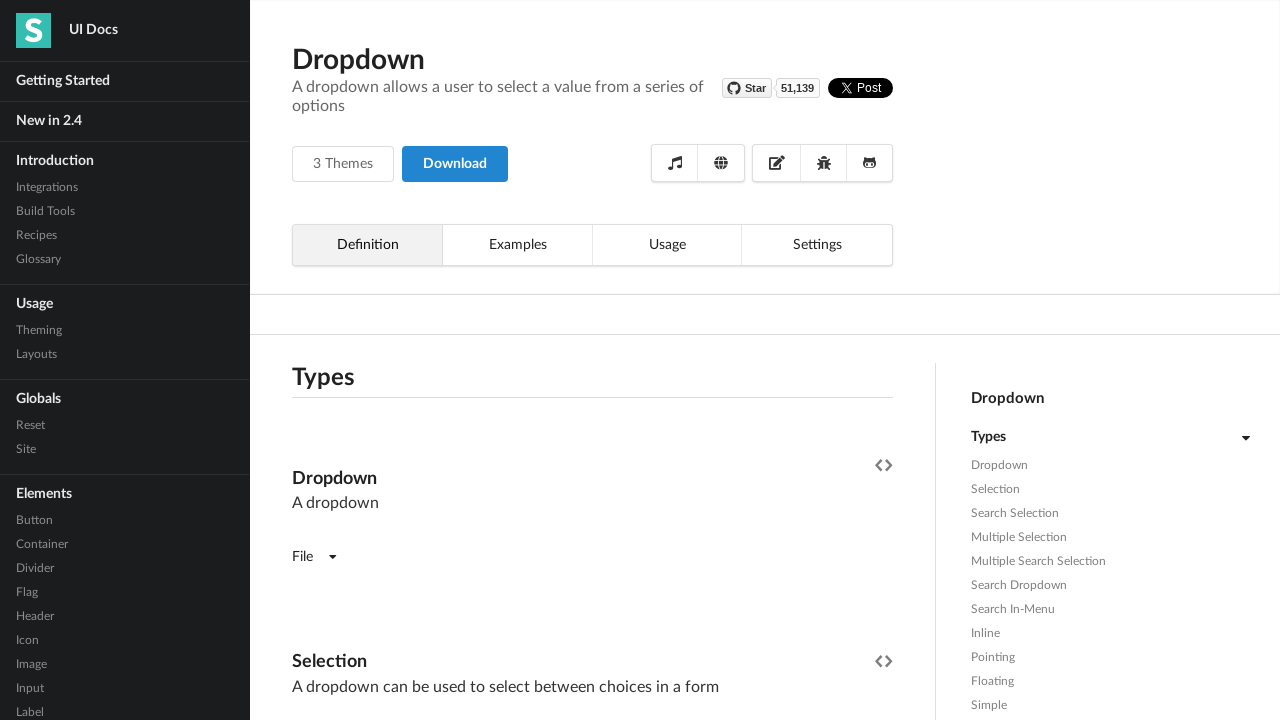

Scrolled to bottom of page
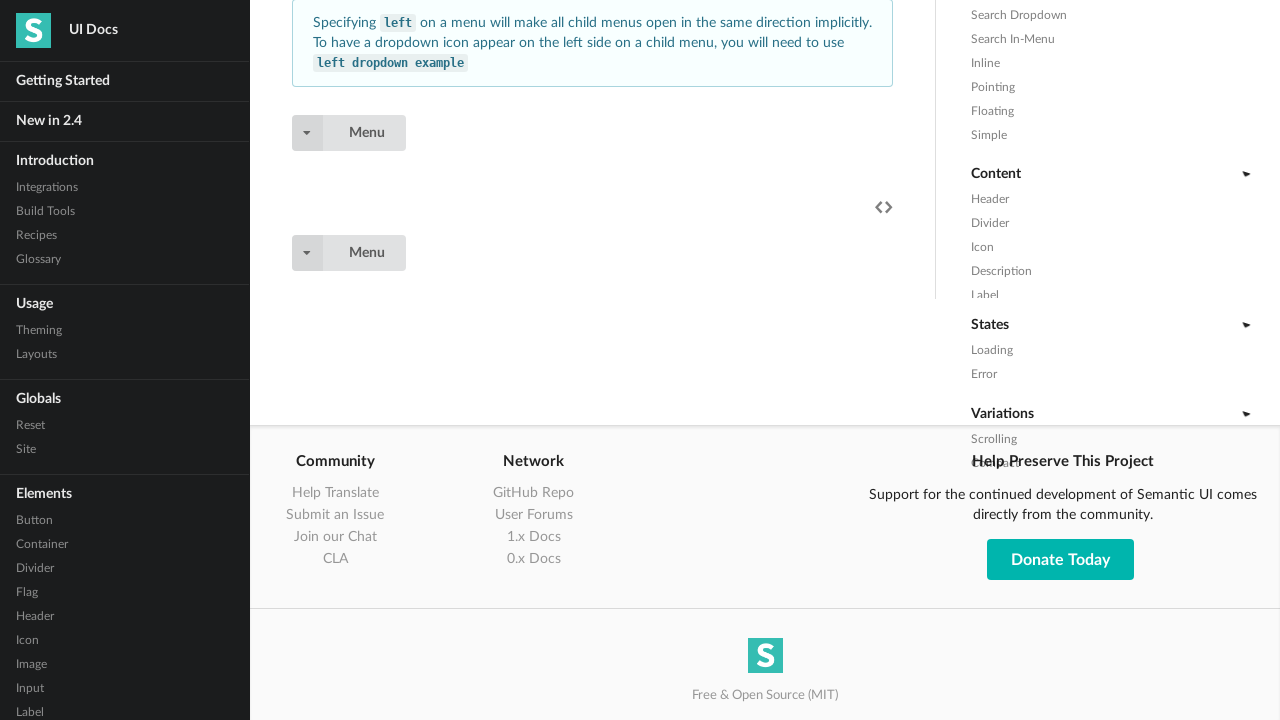

Waited 2 seconds after scrolling to bottom
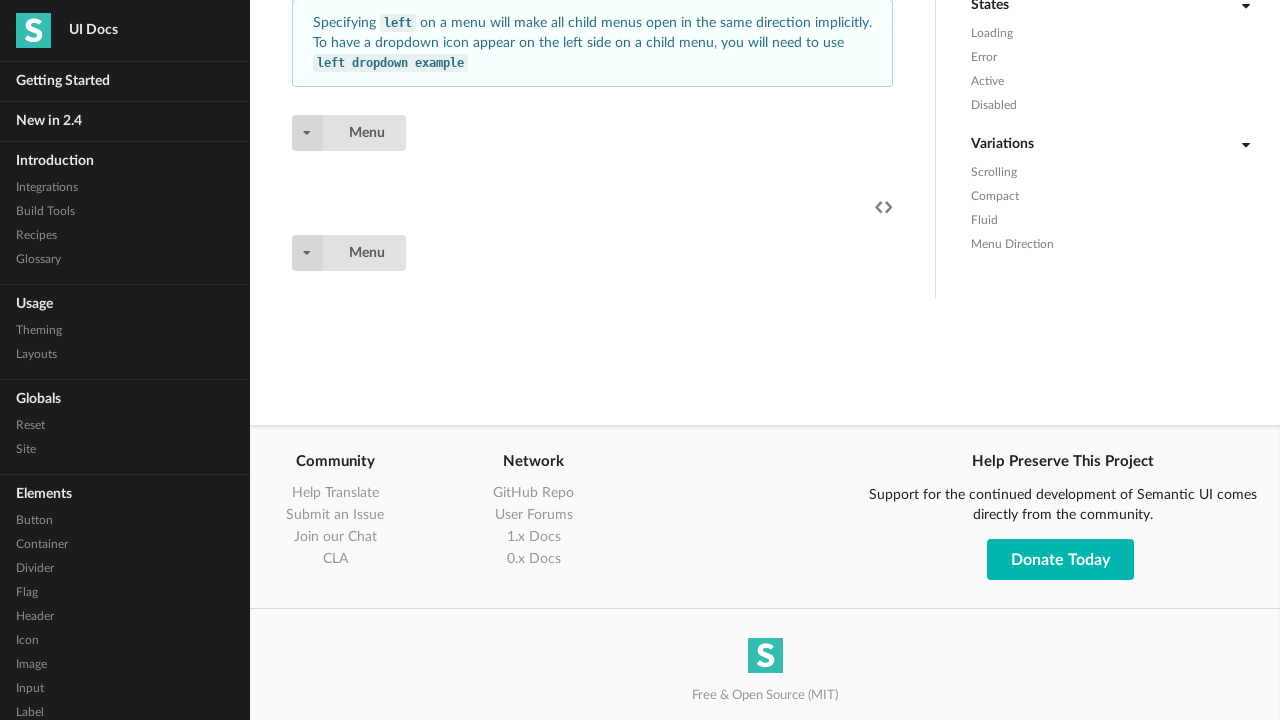

Scrolled back to top of page
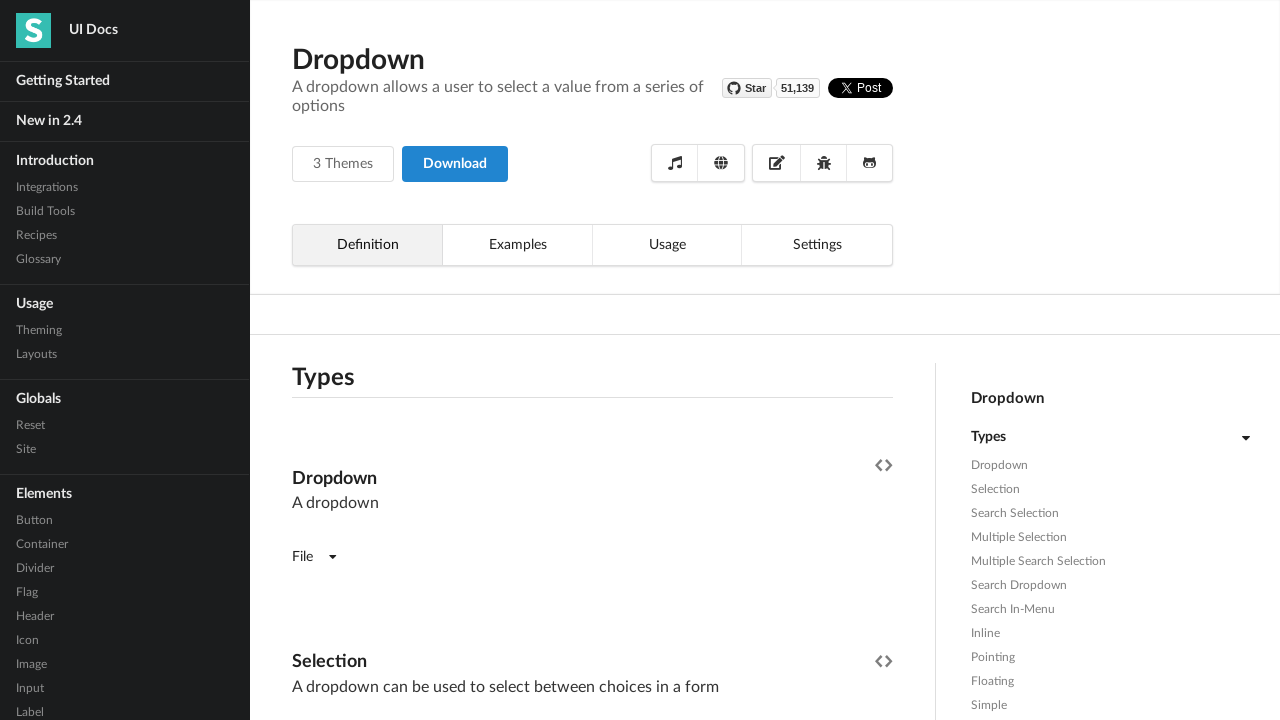

Waited 2 seconds after scrolling to top
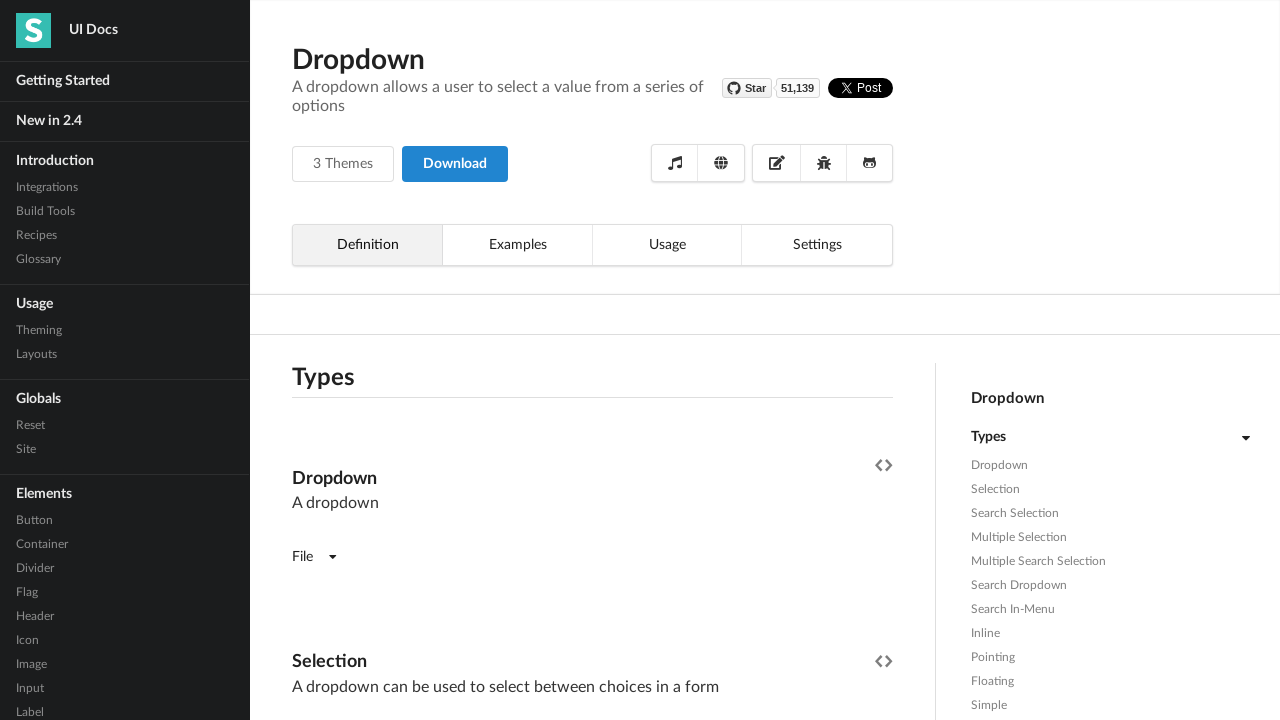

Located the multi-select dropdown element
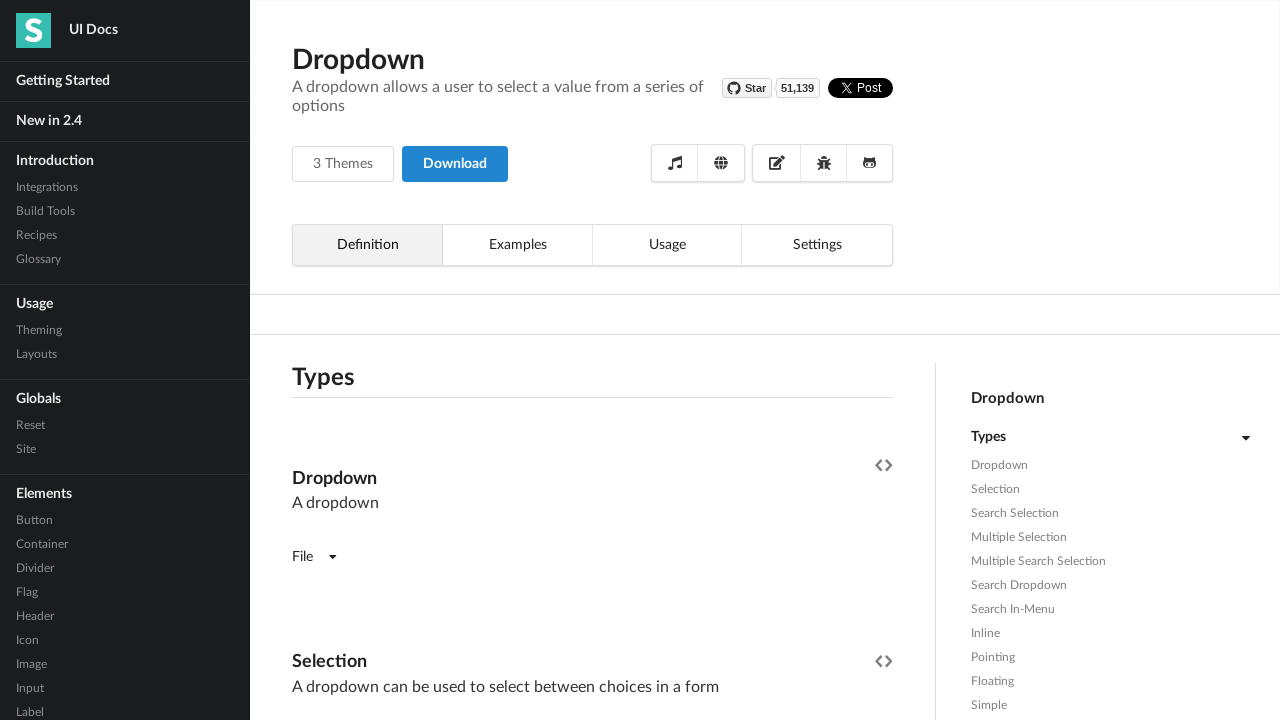

Waited 2 seconds before scrolling to dropdown
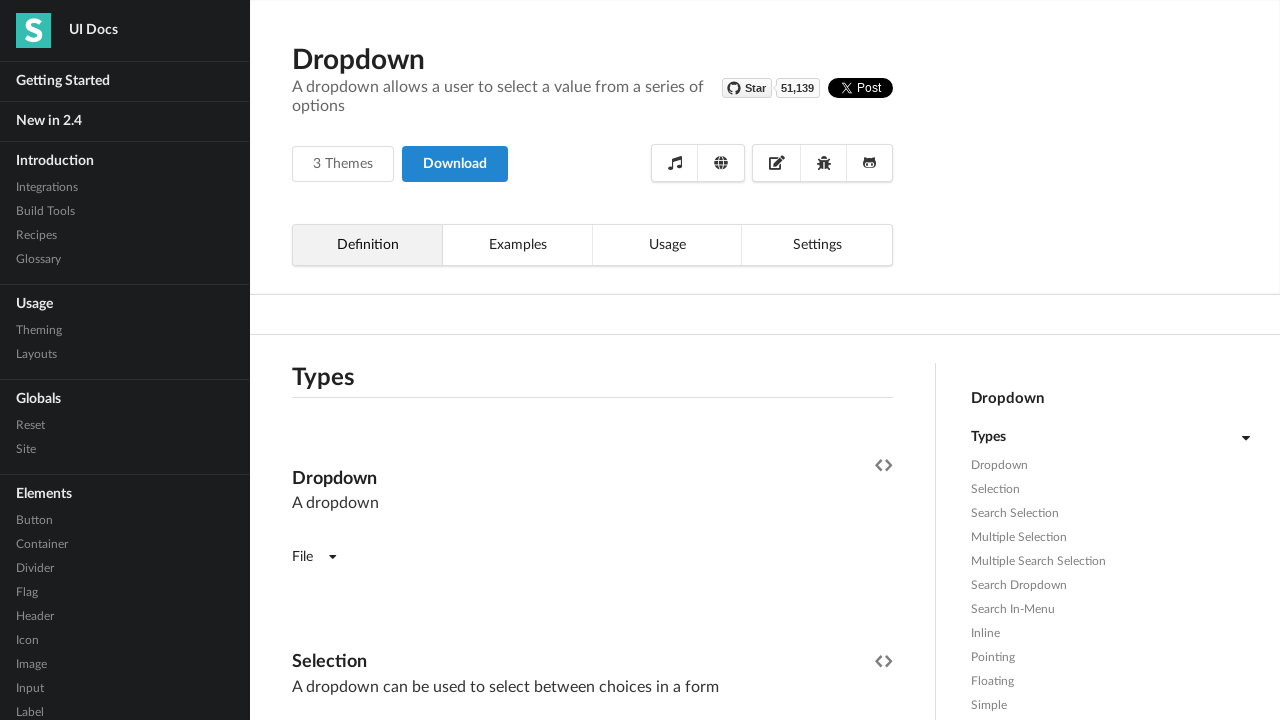

Scrolled dropdown element into view
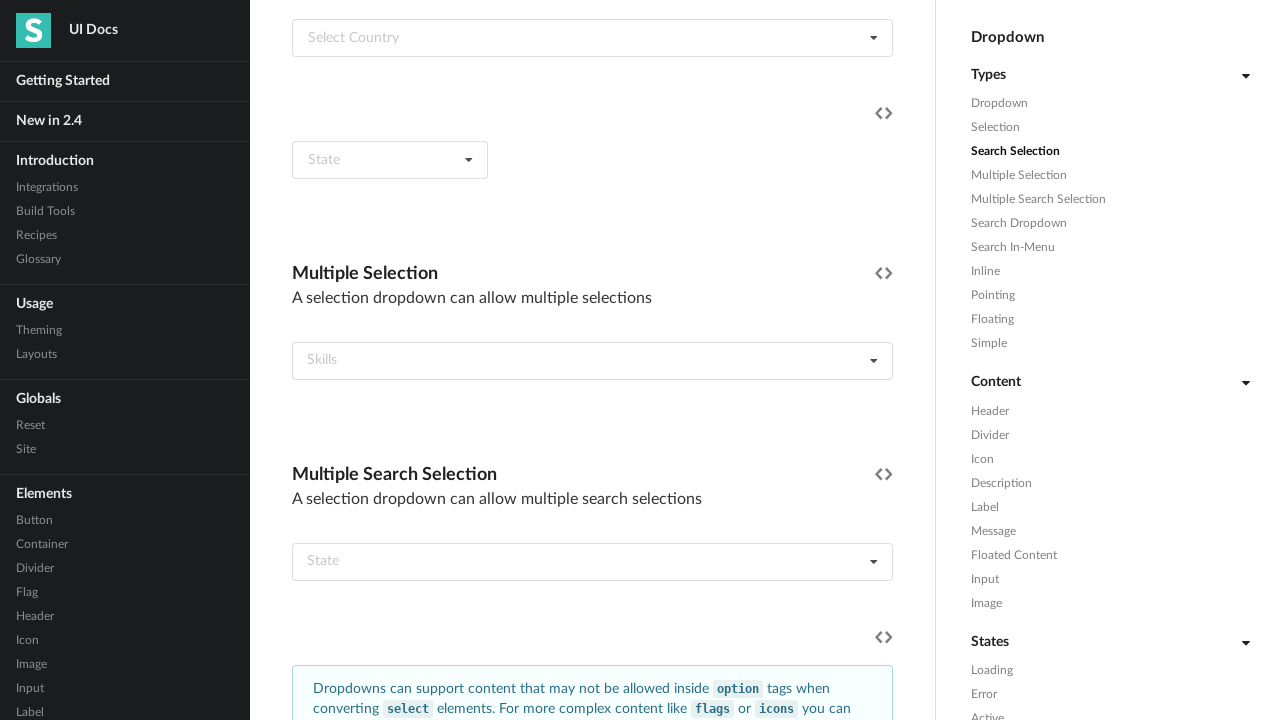

Waited 2 seconds after scrolling element into view
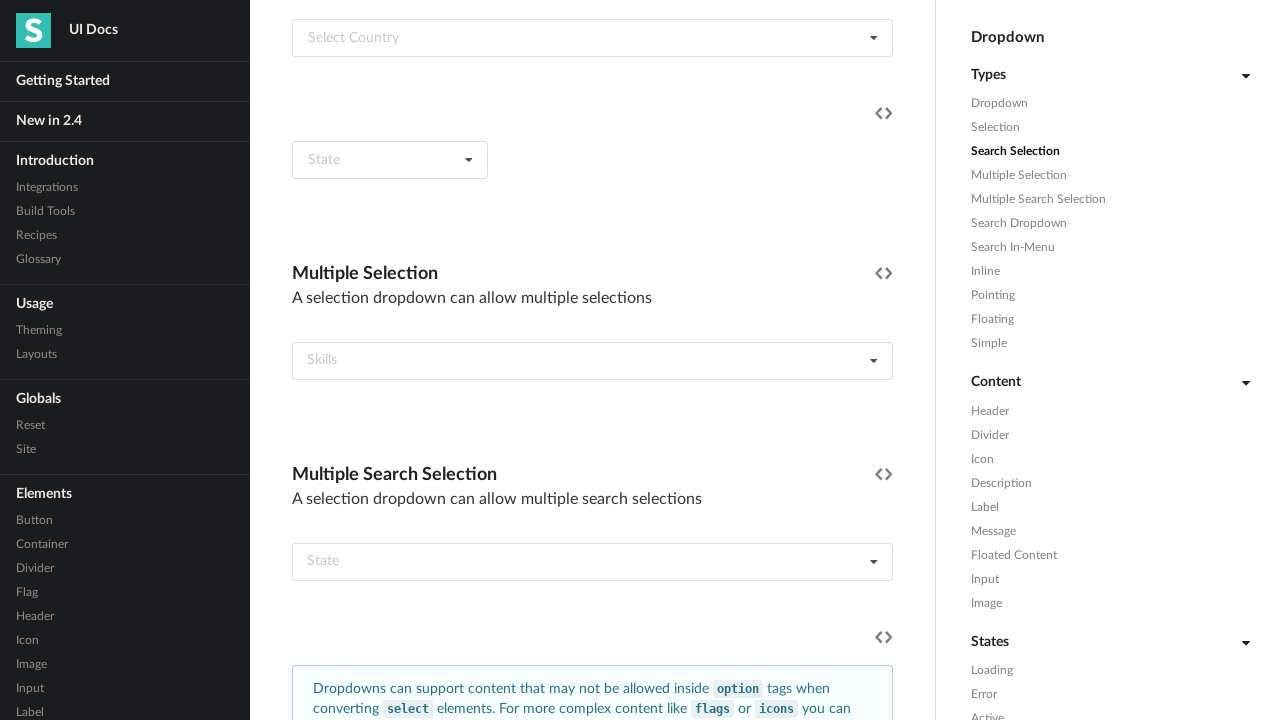

Applied yellow dashed border highlight to dropdown element
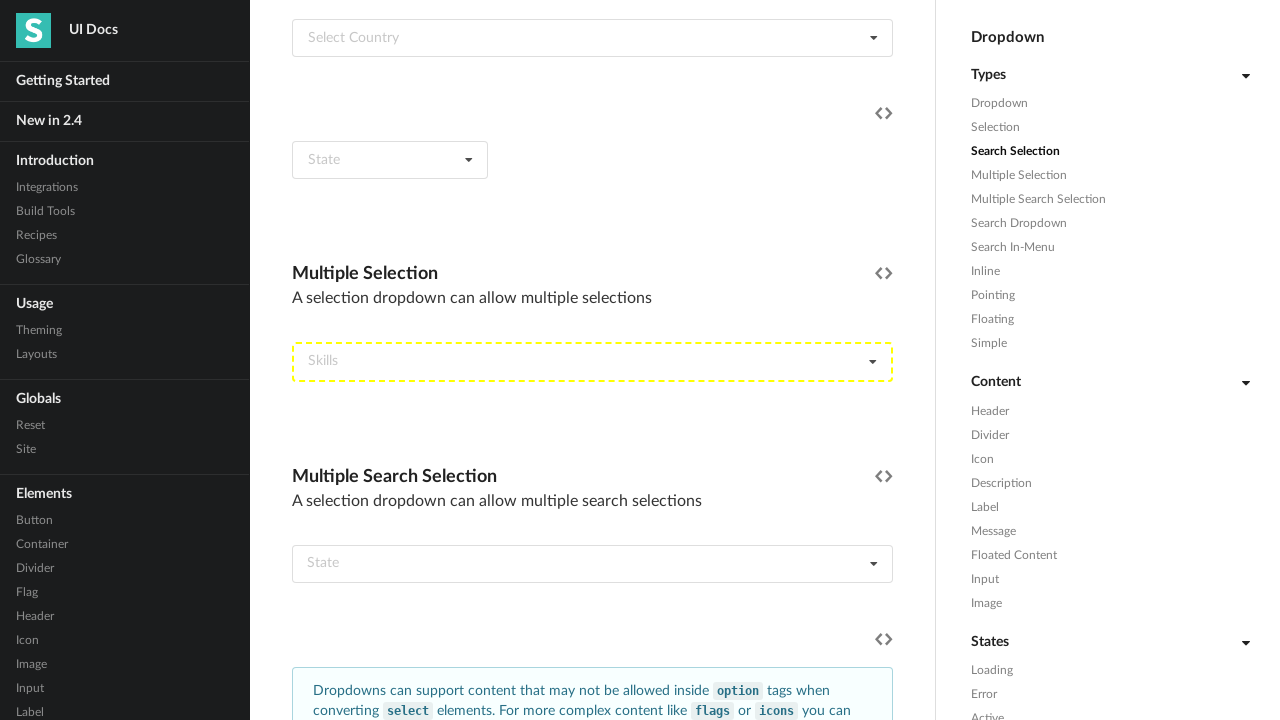

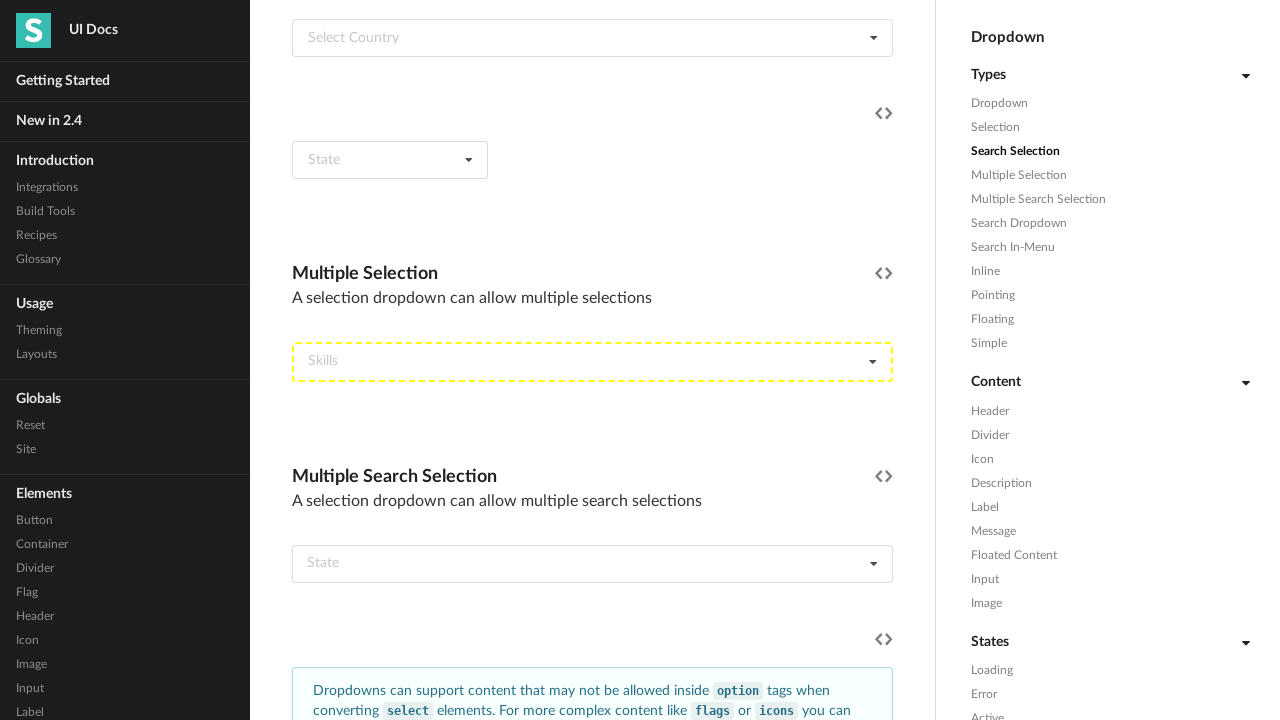